Tests gene search and download functionality for Trem2 gene in mouse organism in tab format

Starting URL: https://orcs.thebiogrid.org/

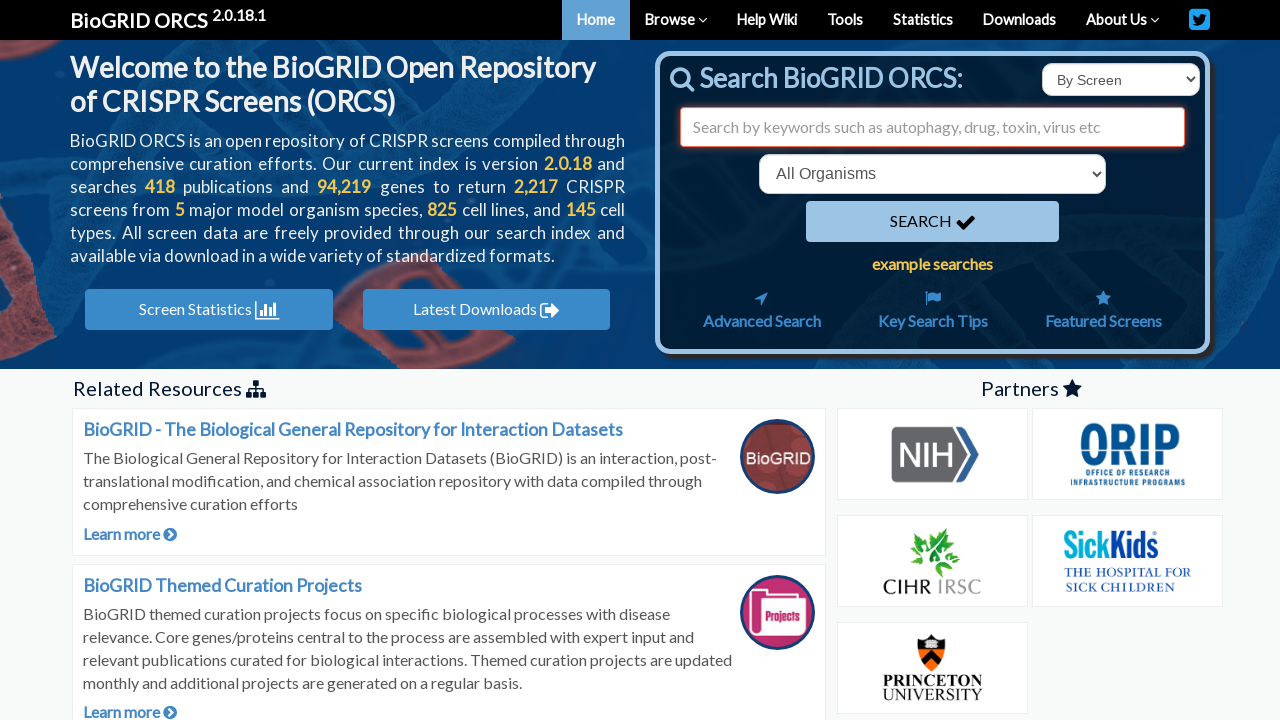

Clicked search type dropdown at (1121, 80) on select#searchType
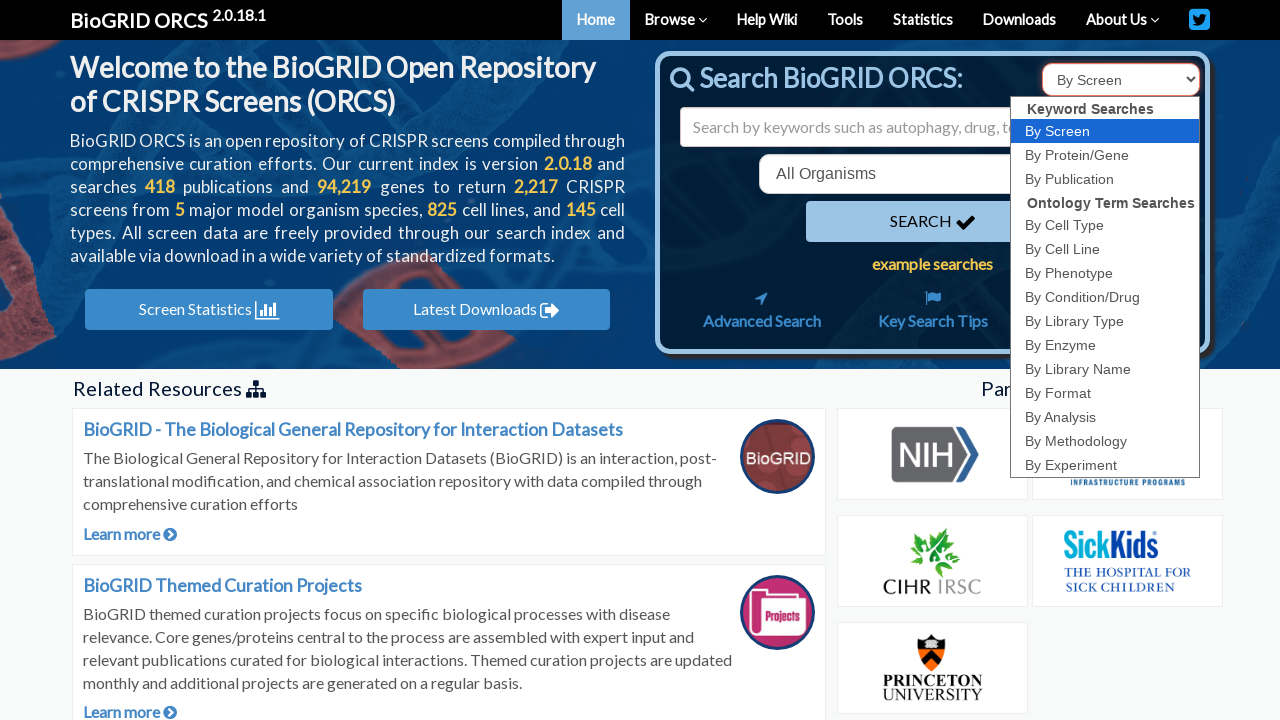

Selected 'id' option from search type dropdown on select#searchType
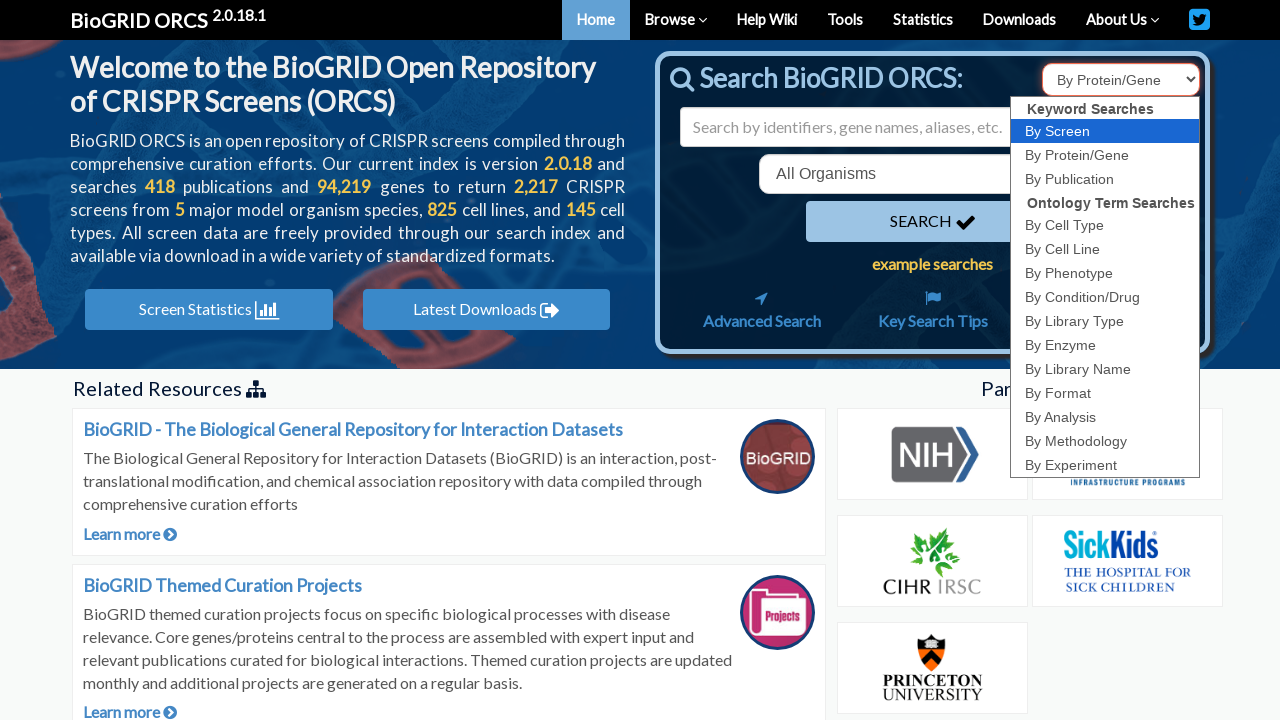

Filled search input with 'Trem2' gene name on input#search
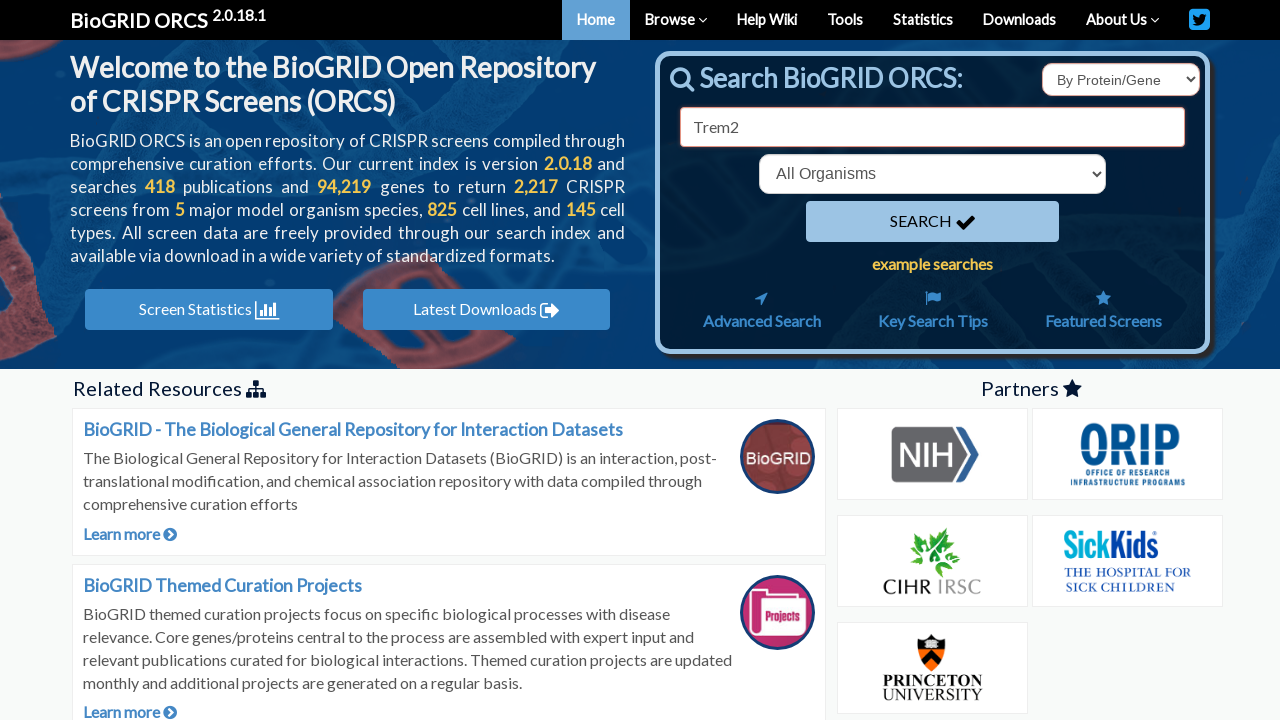

Selected mouse organism (10090) from organism dropdown on select[name='organism']
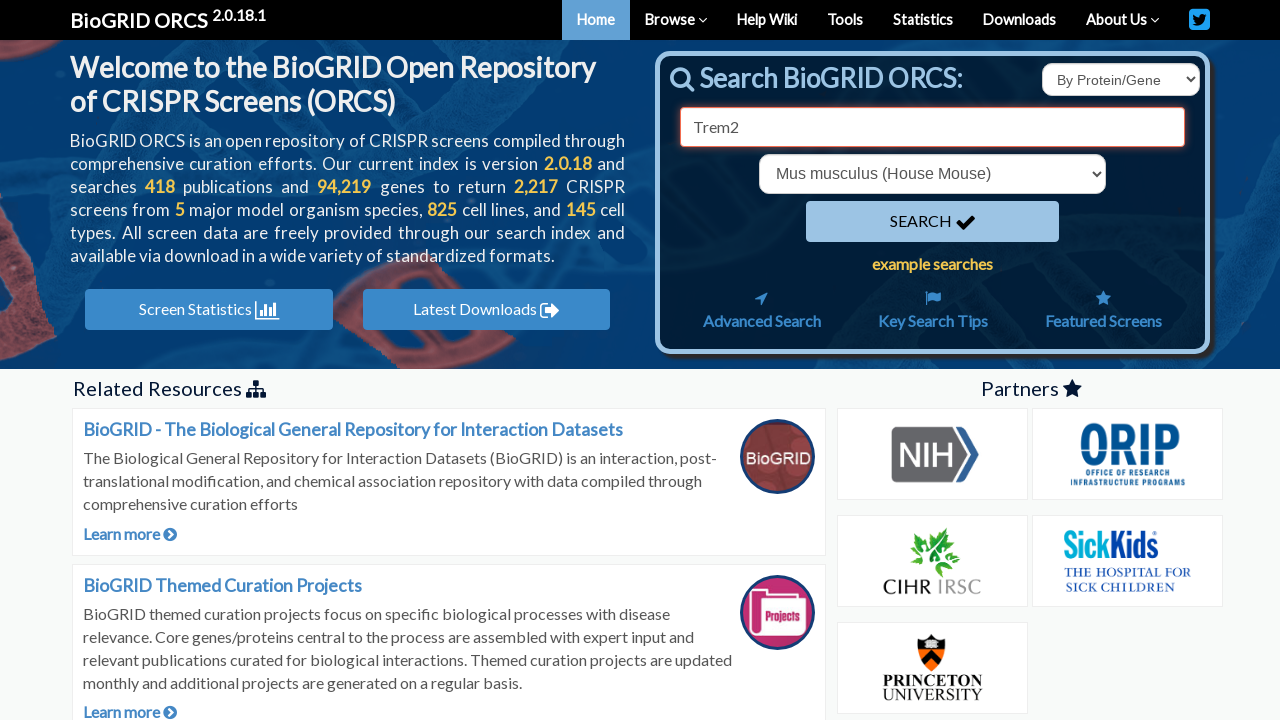

Clicked search button to search for Trem2 in mouse at (932, 222) on button[type='submit']
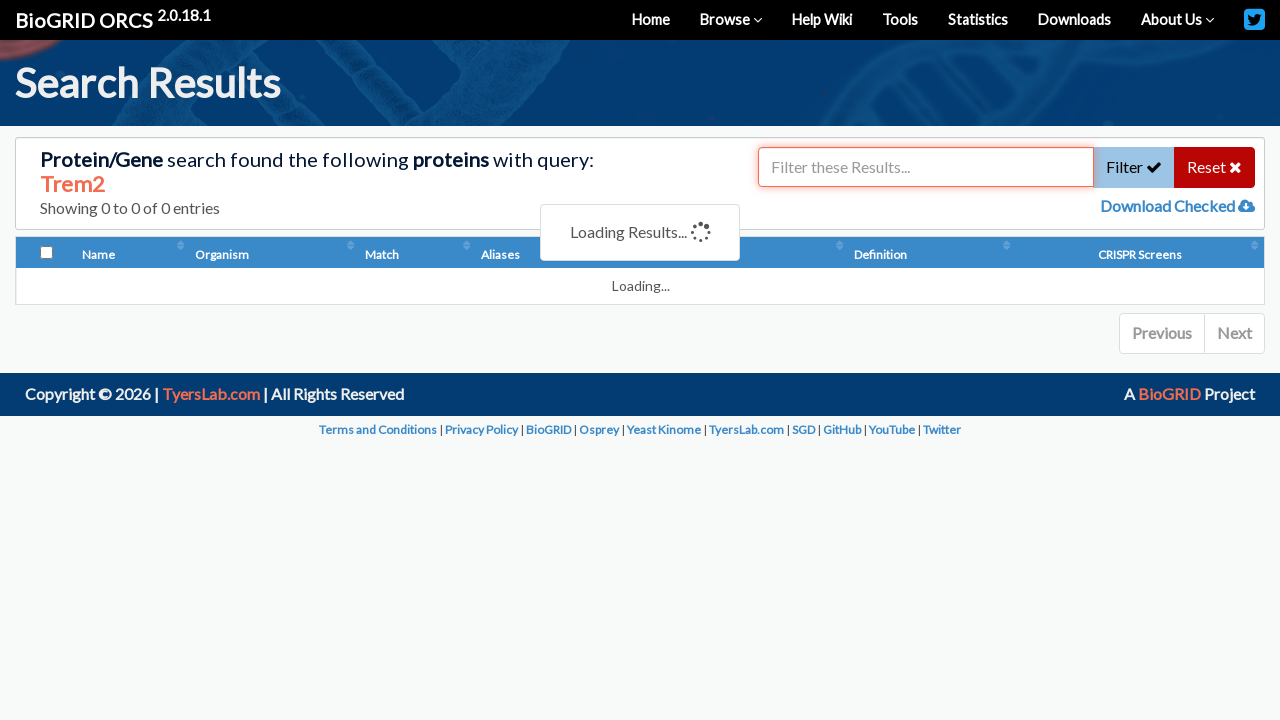

Search results loaded and Trem2 mouse gene link appeared
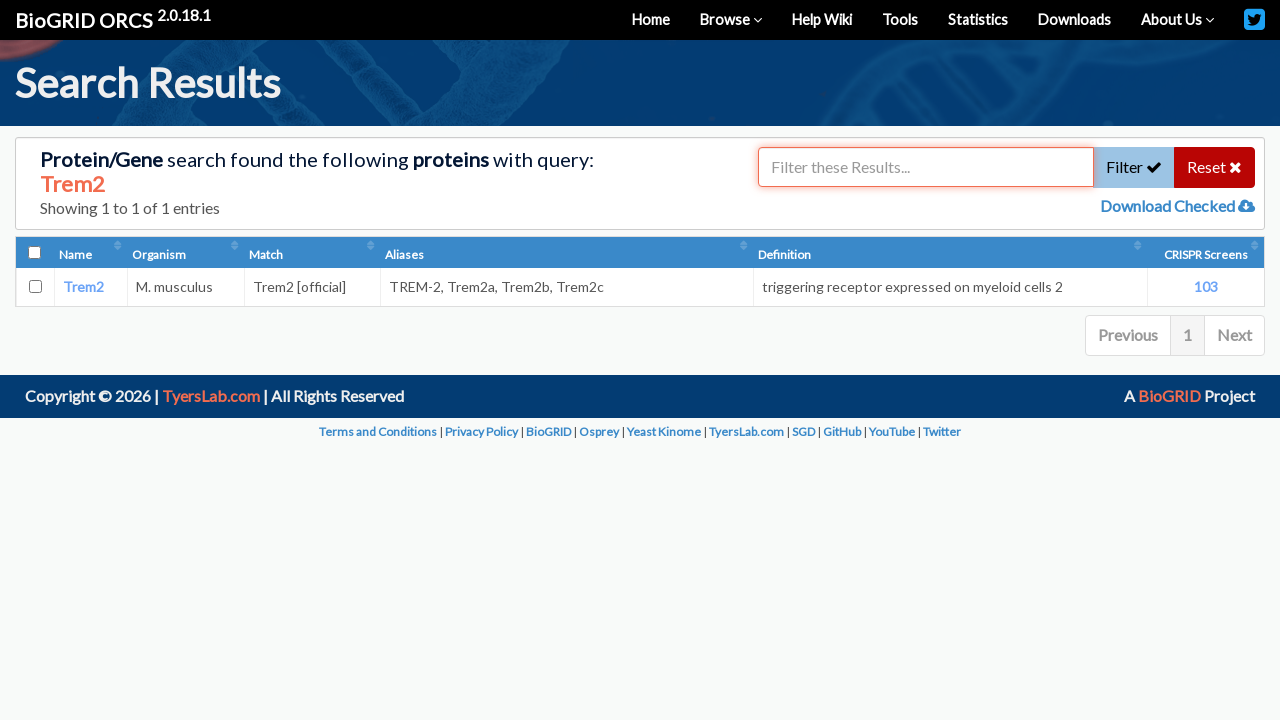

Selected Trem2 mouse gene (83433) checkbox at (35, 287) on input[value='83433']
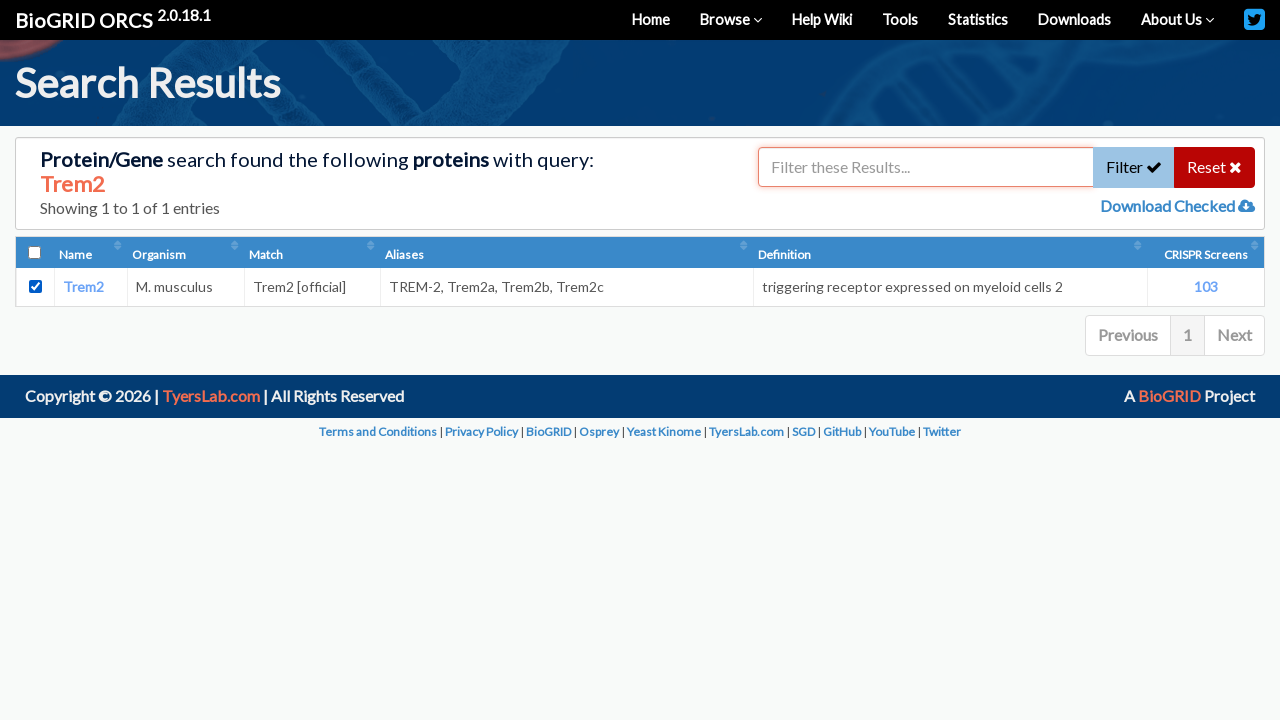

Clicked 'Download Checked' button at (1169, 206) on a#downloadChecked
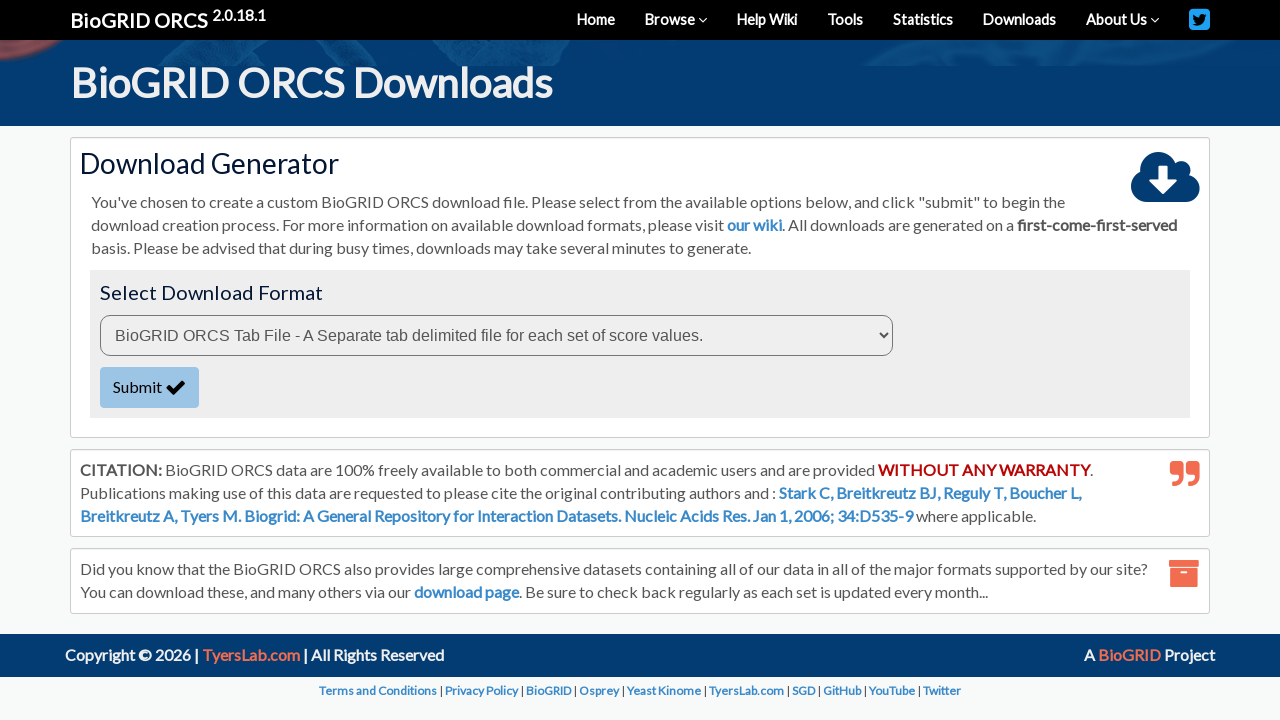

Download modal appeared with format selection
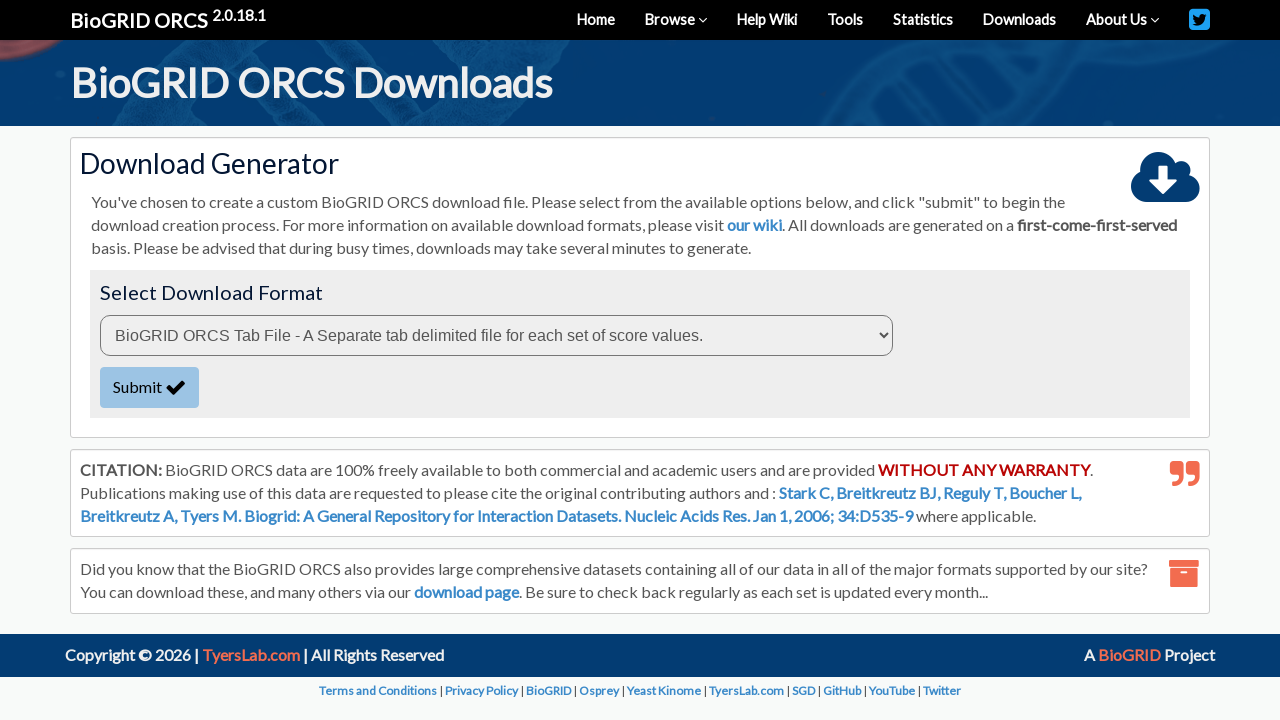

Clicked download format dropdown at (496, 335) on select#downloadFormat
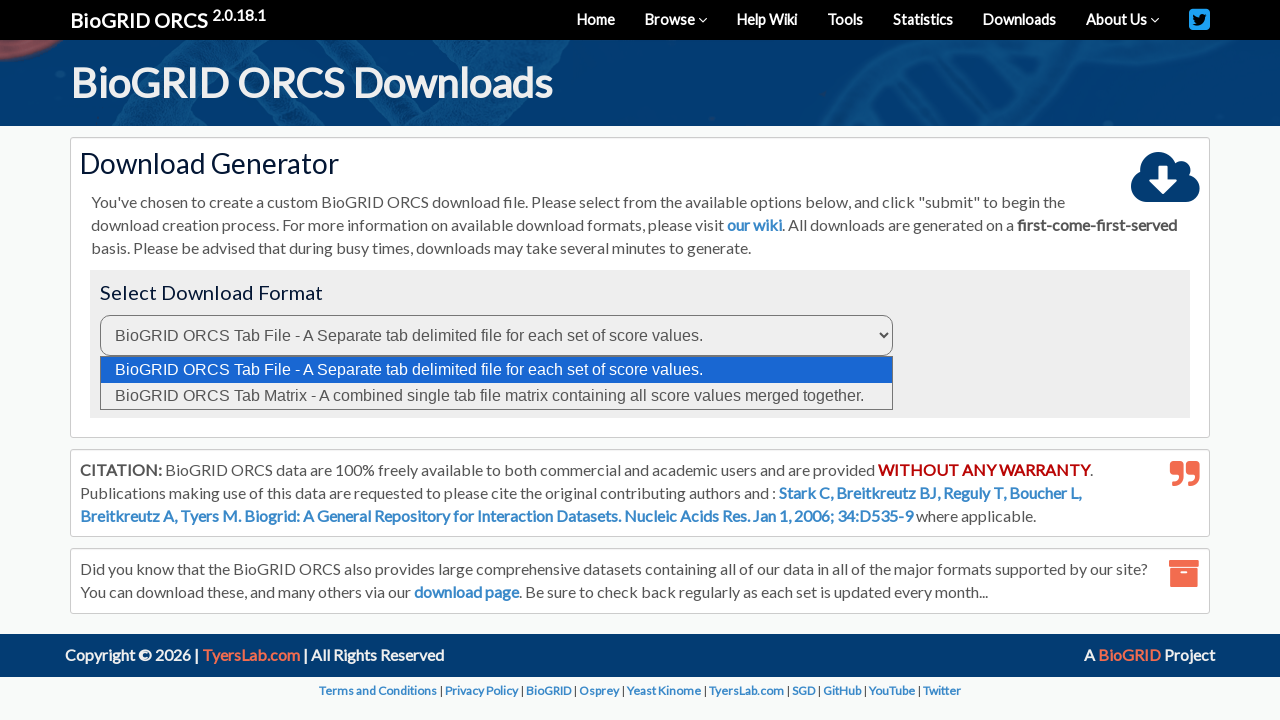

Clicked submit download button for tab format at (150, 387) on button#submitDownloadBtn
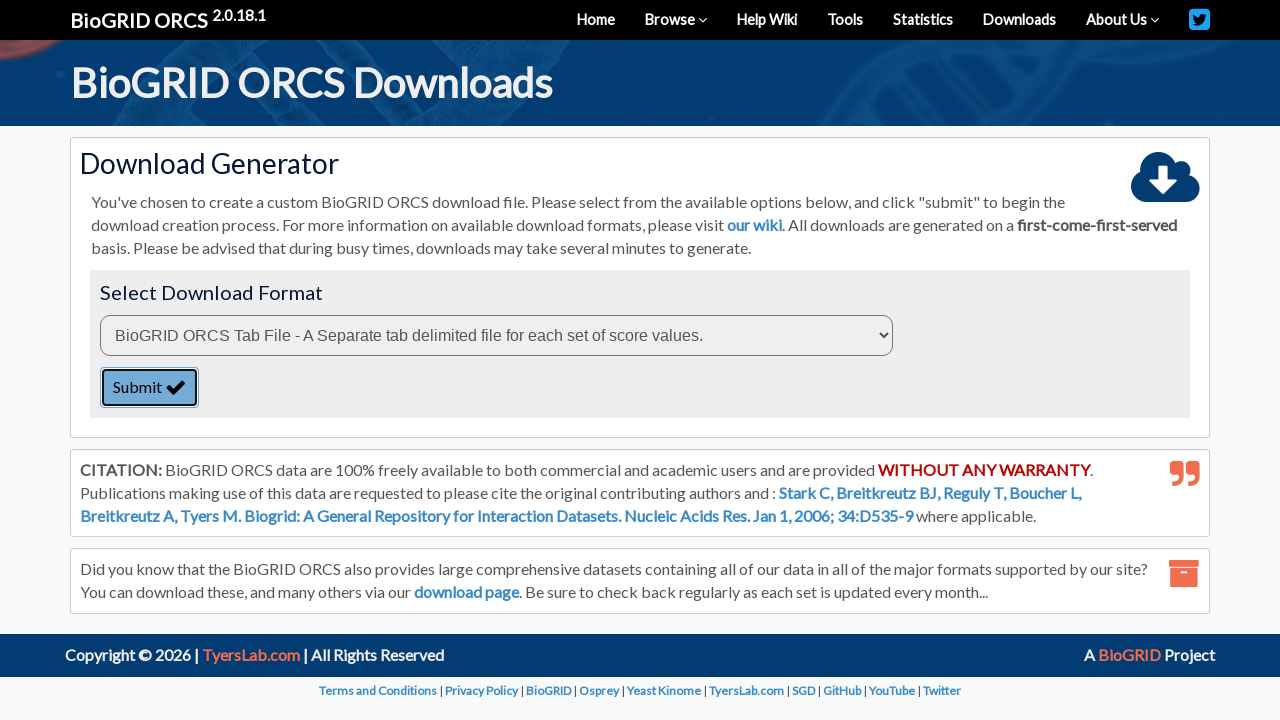

Download file button appeared and is ready
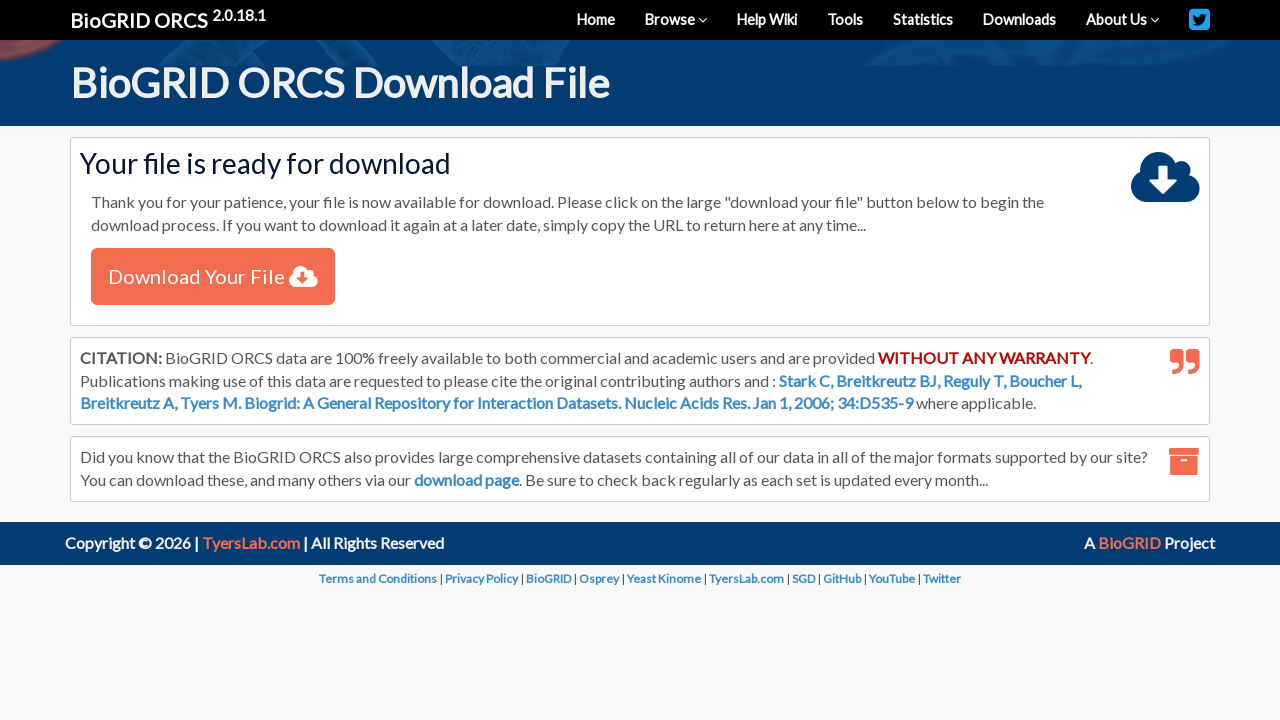

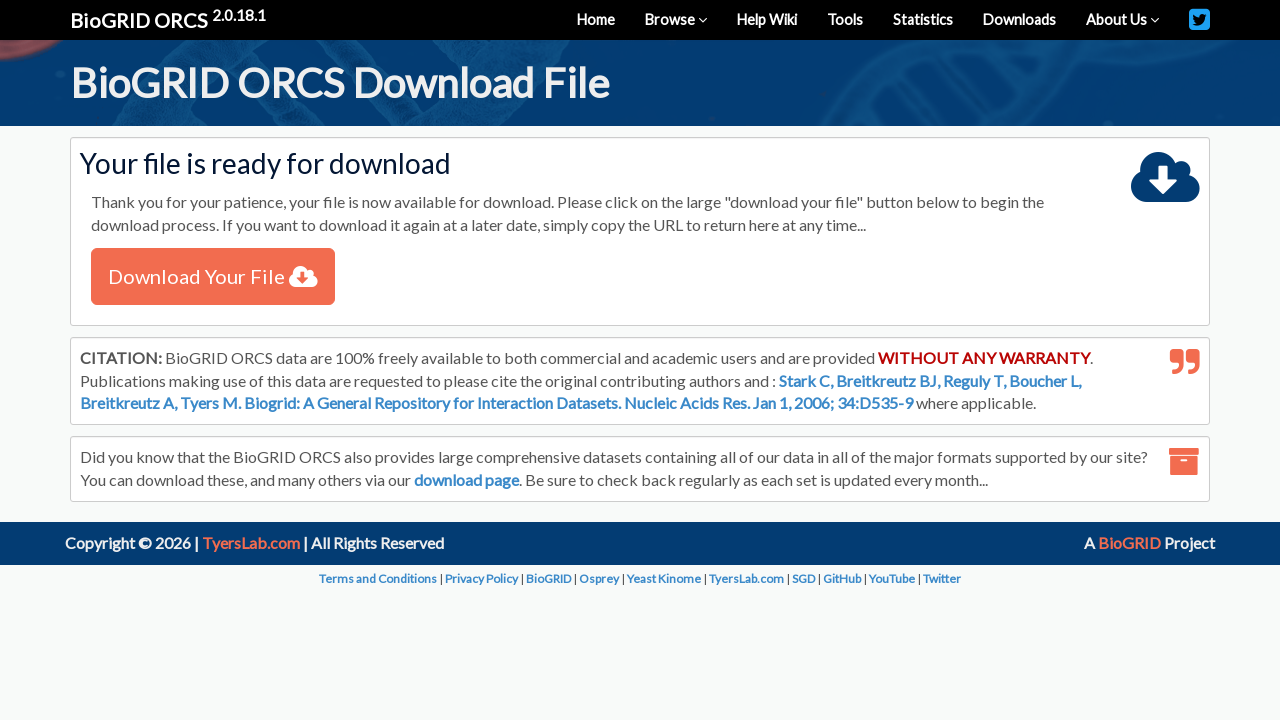